Comprehensive browser automation test that demonstrates various Selenium capabilities including form interaction, JavaScript execution, alert handling, scrolling, and window management

Starting URL: http://mvndaai.github.io/selenium/index.html

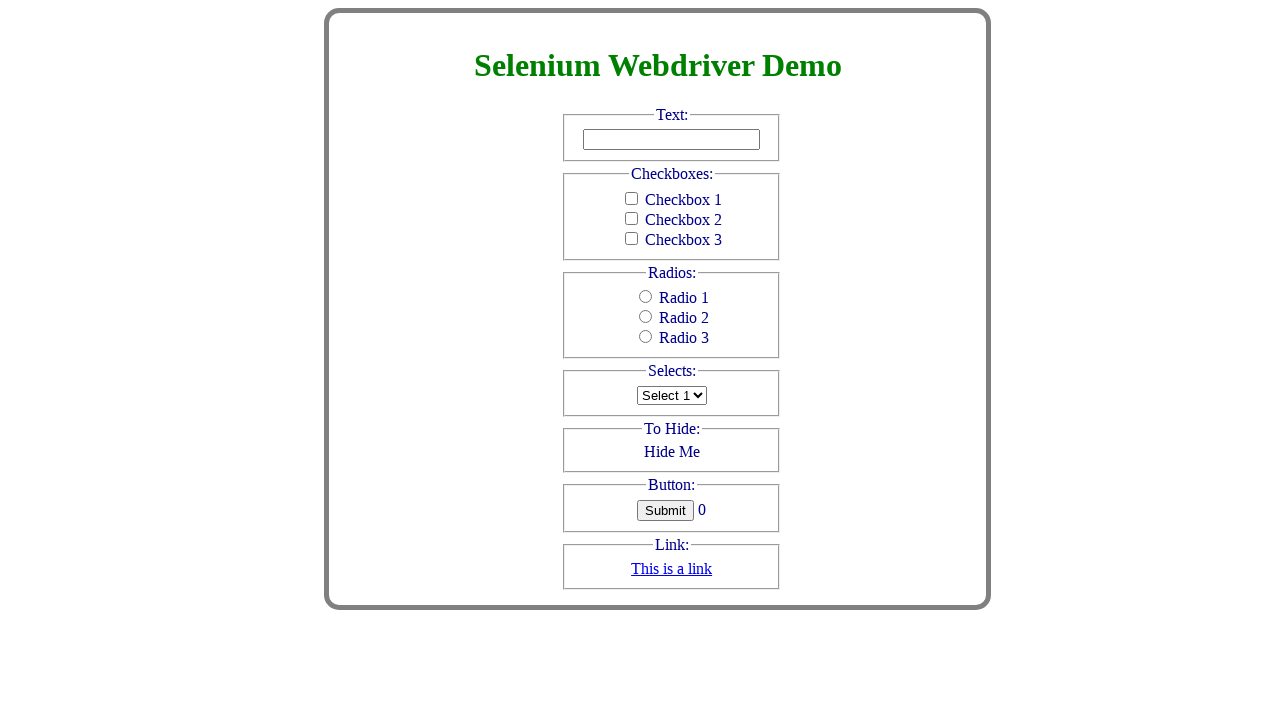

Retrieved and printed header text
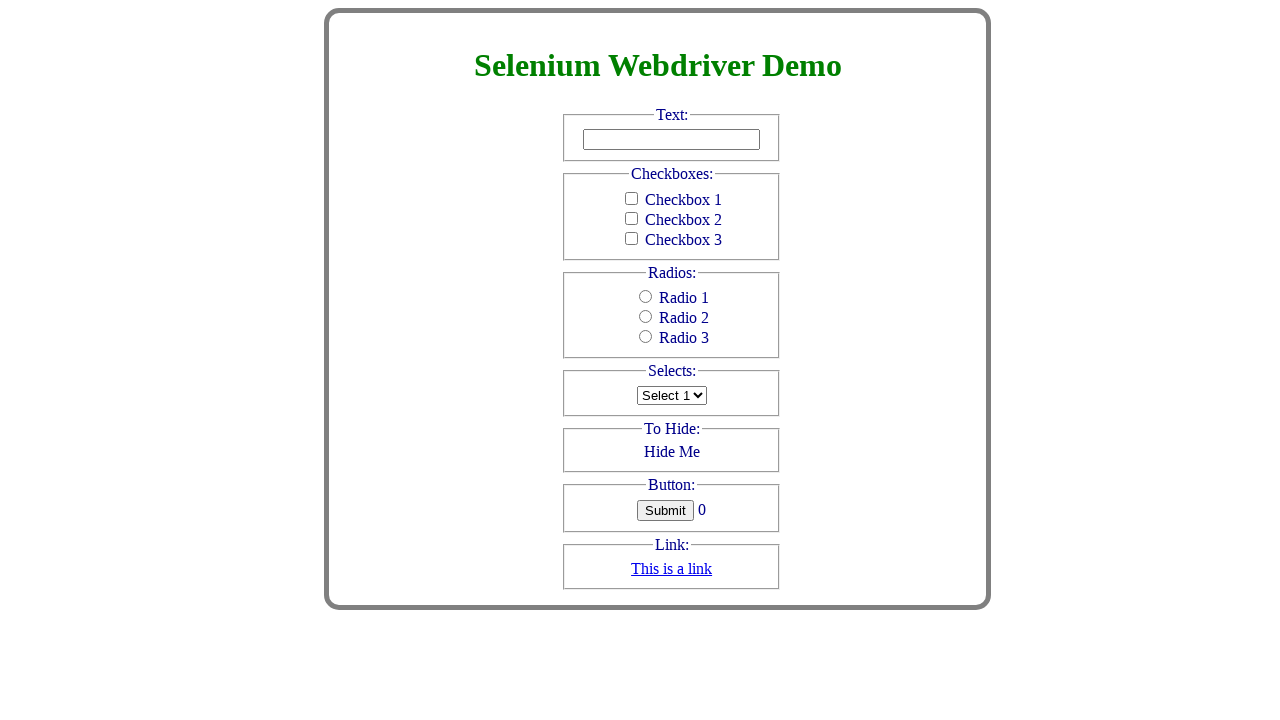

Filled text field with 'Text to clear' on #text
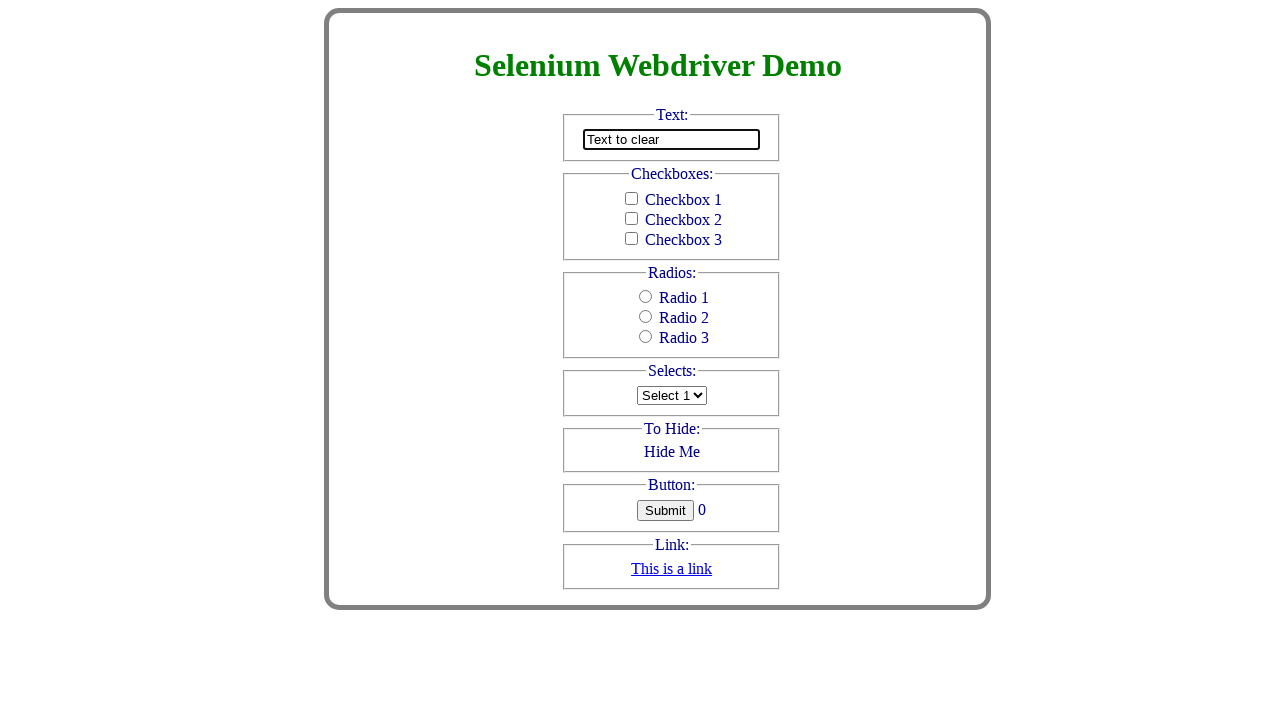

Cleared text field on #text
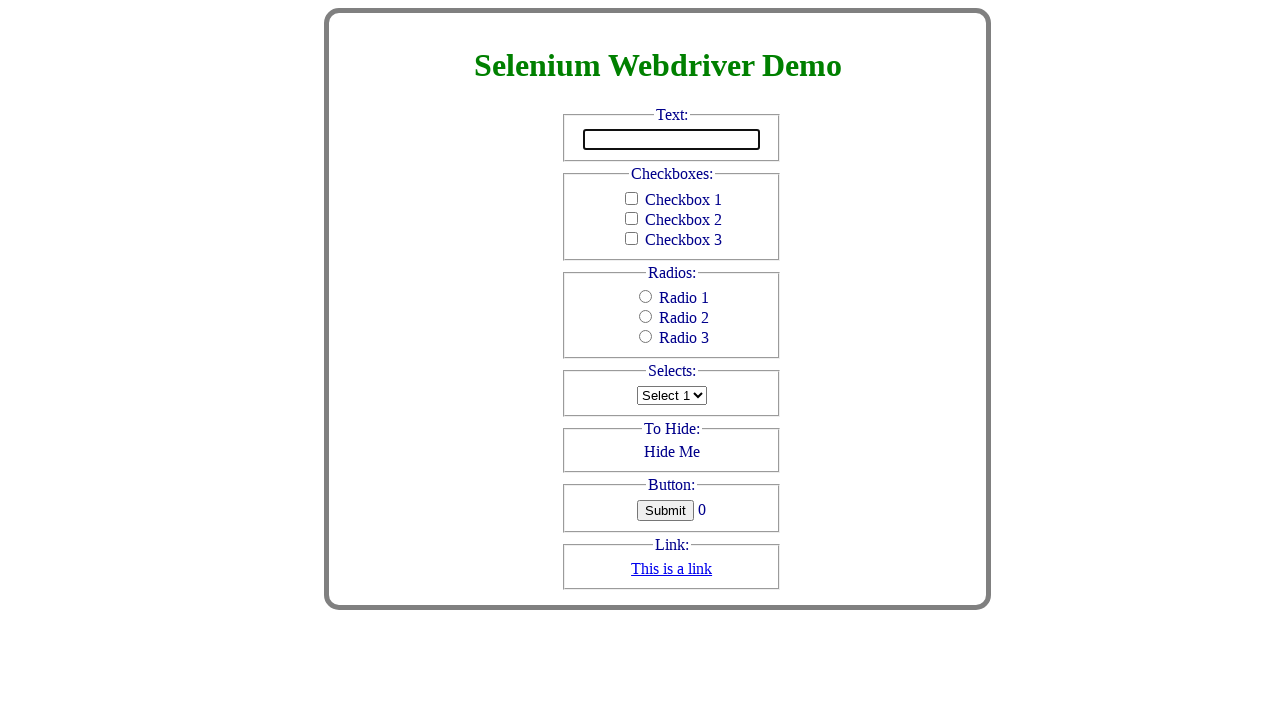

Filled text field with 'Selenium Tutorial' on #text
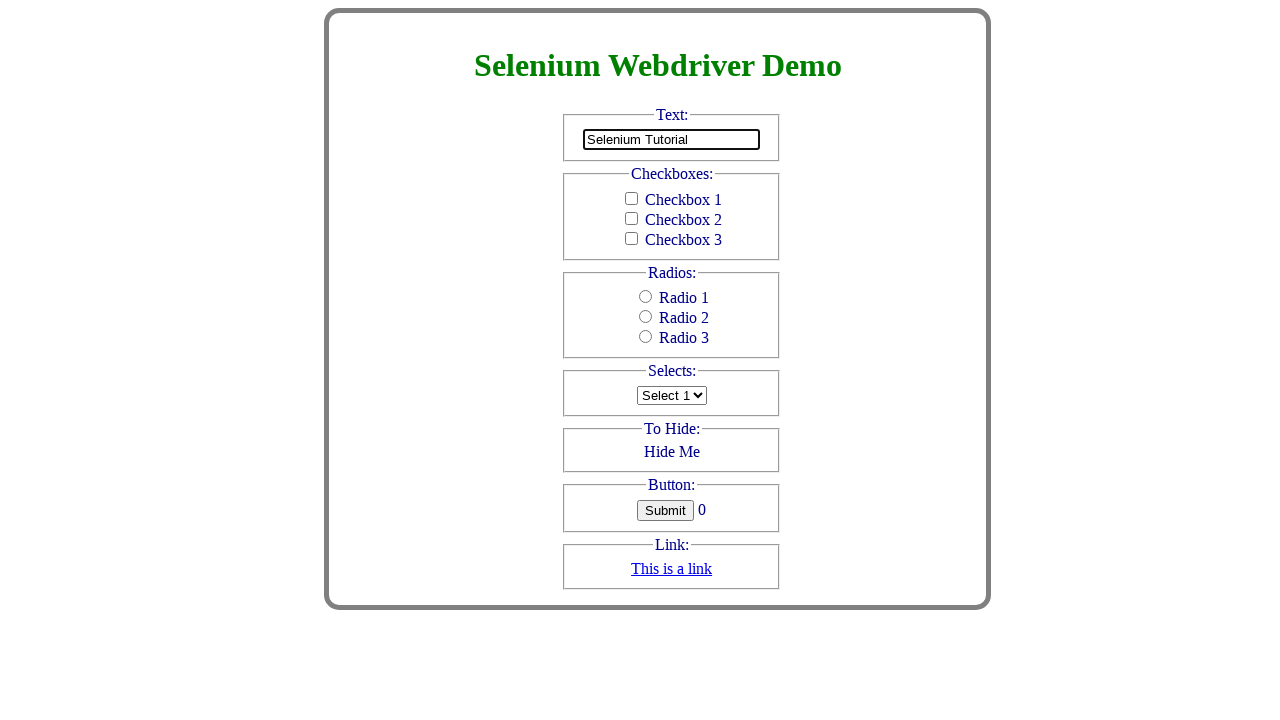

Clicked checkbox_2 at (632, 218) on #checkbox_2
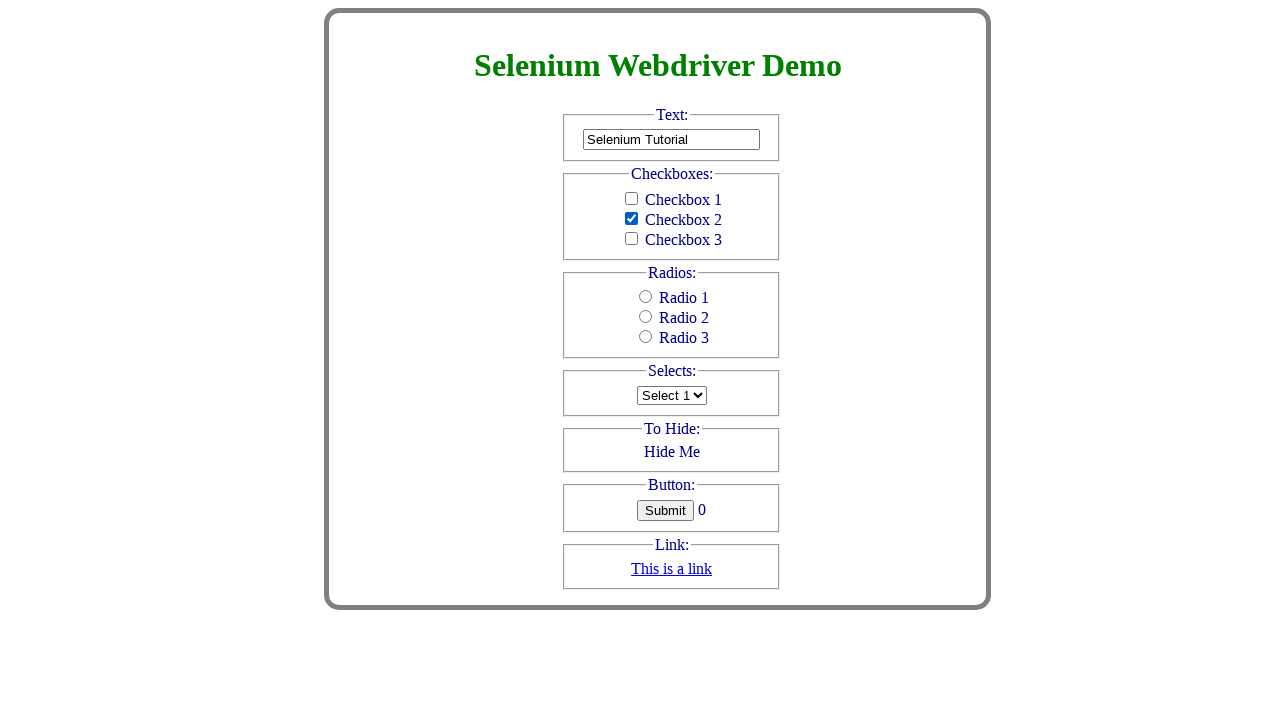

Clicked radio_2 button at (646, 317) on #radio_2
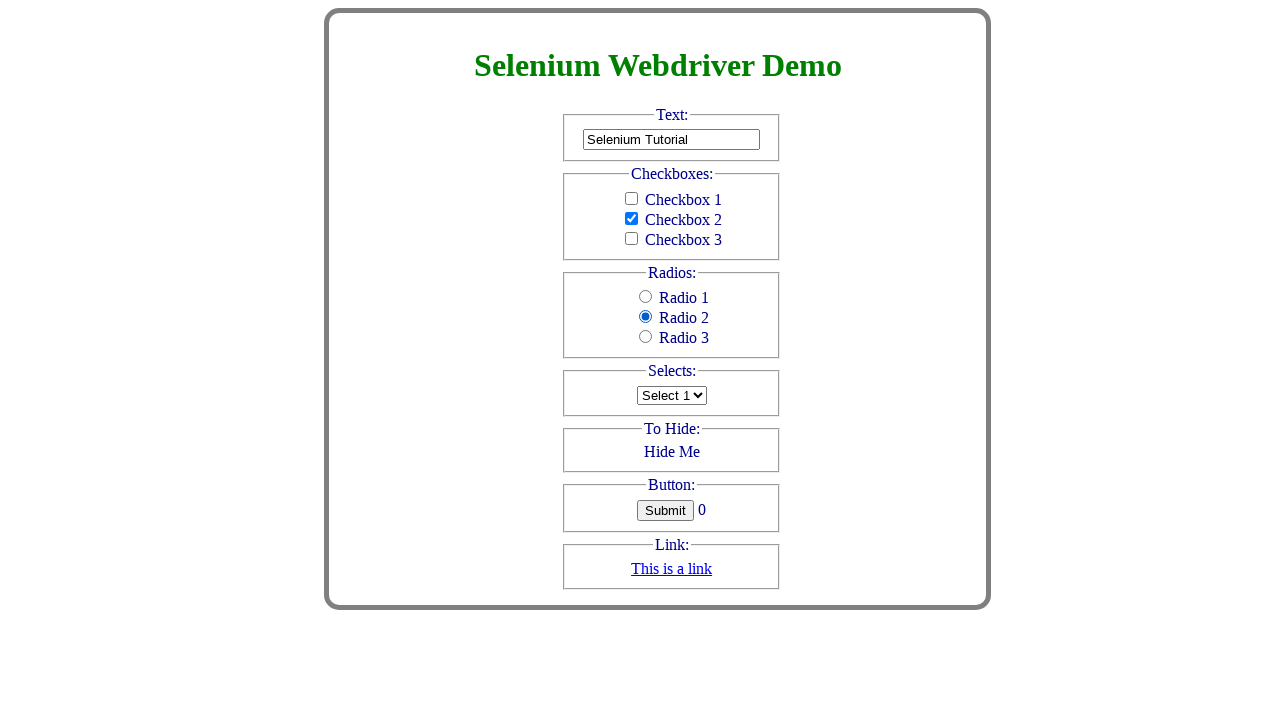

Selected second option from dropdown on #selects
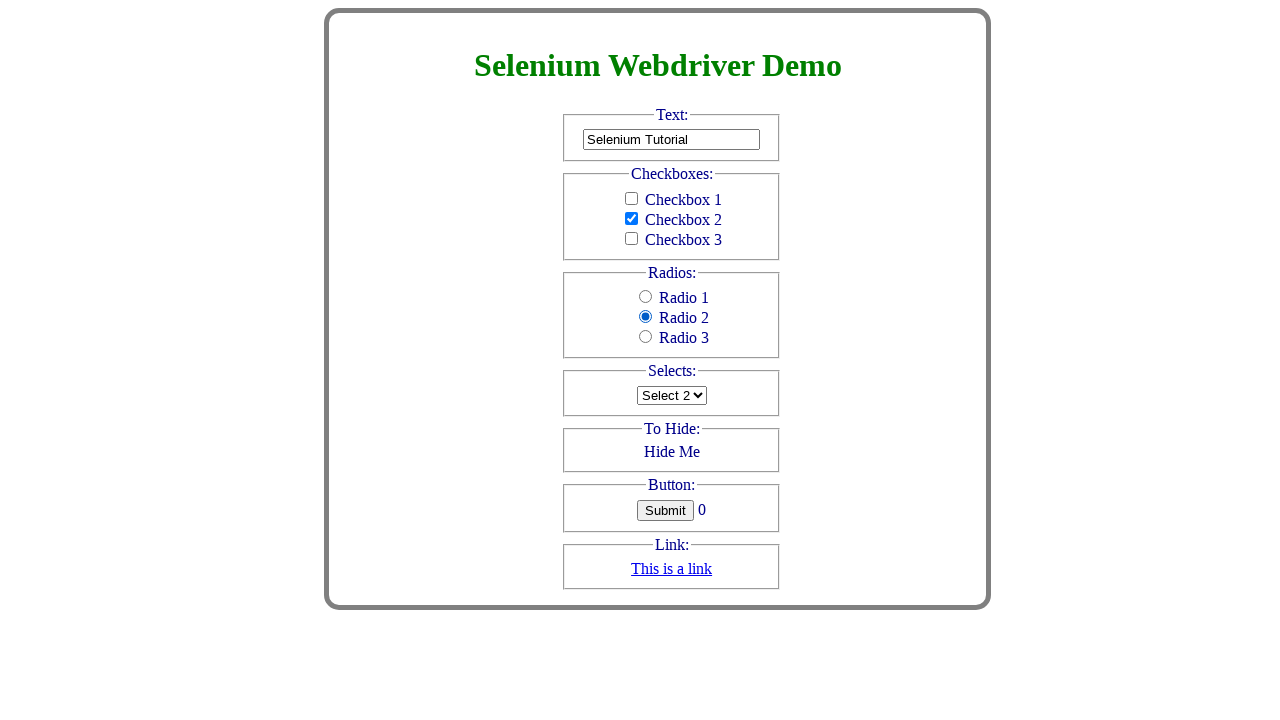

Checked initial visibility of hide element
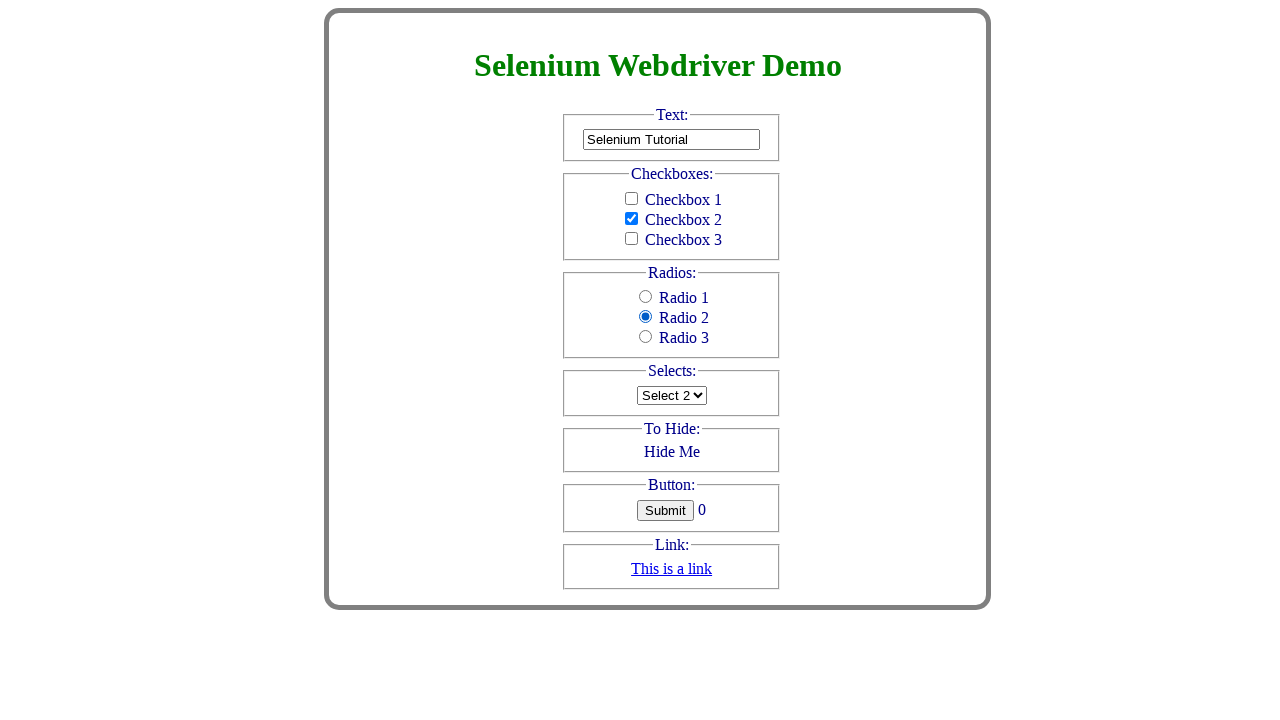

Executed JavaScript to hide element
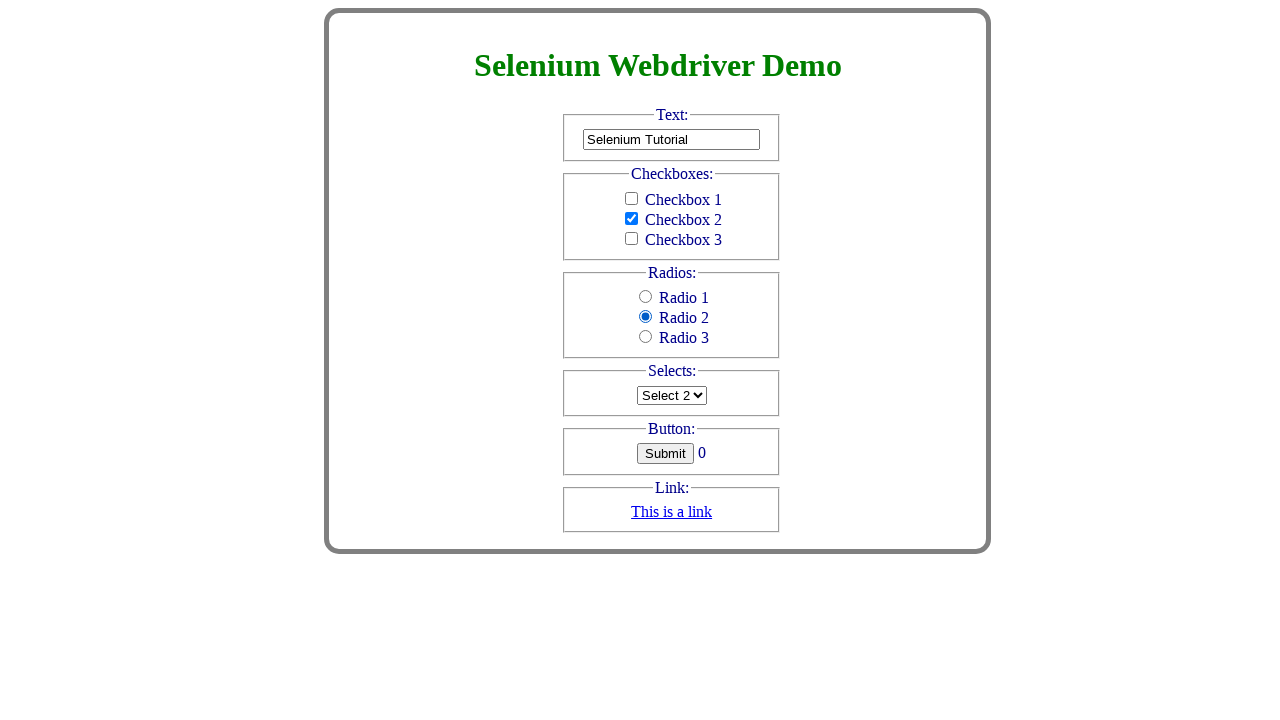

Verified element is now hidden
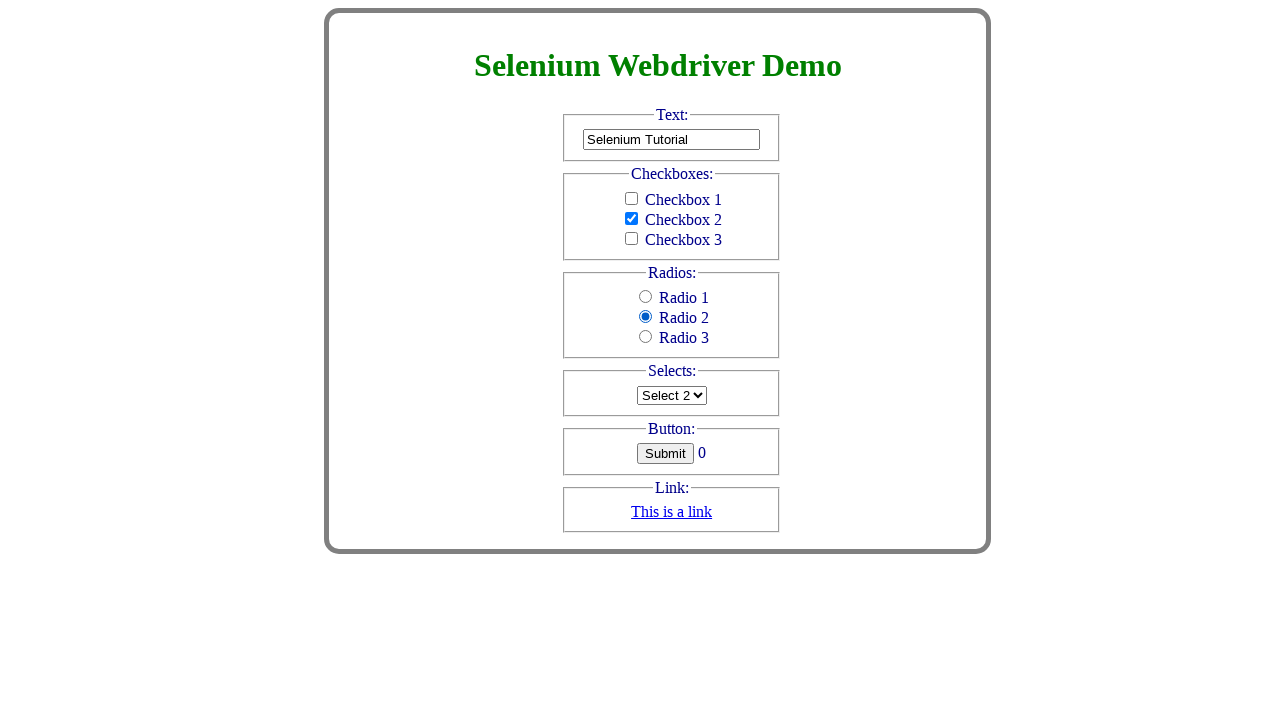

Clicked button element at (666, 454) on #button
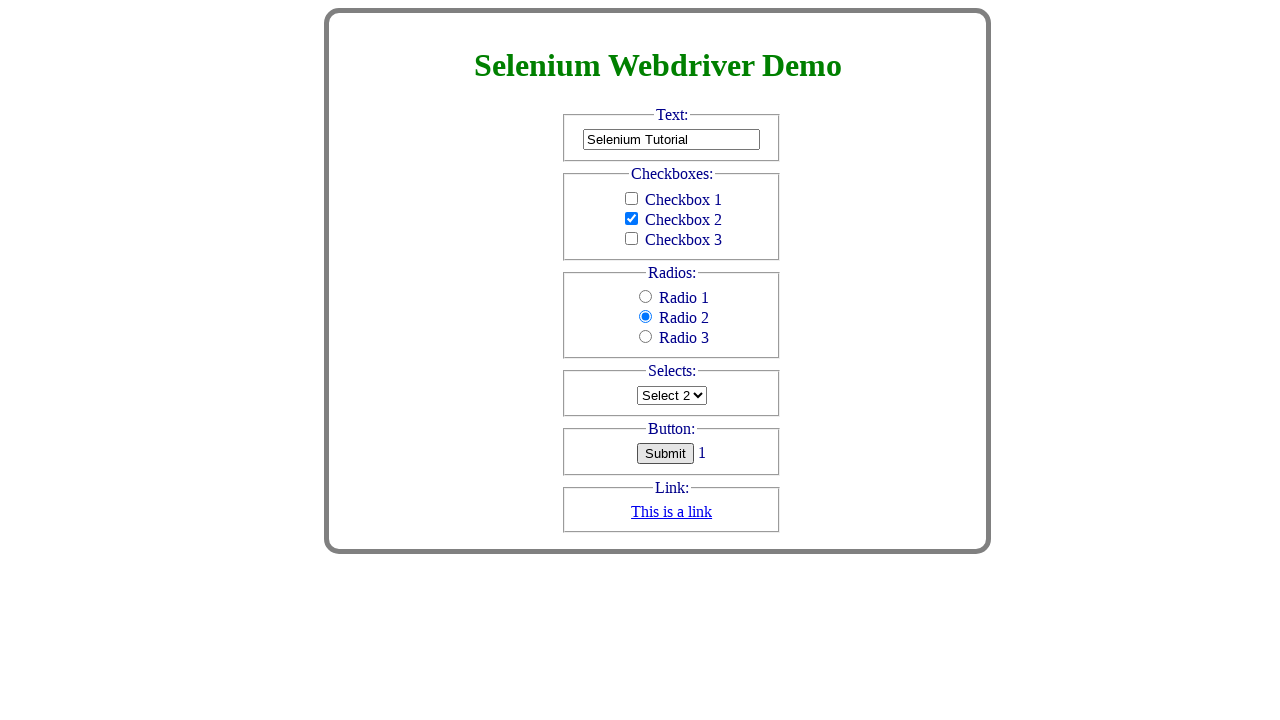

Set up alert dialog handler
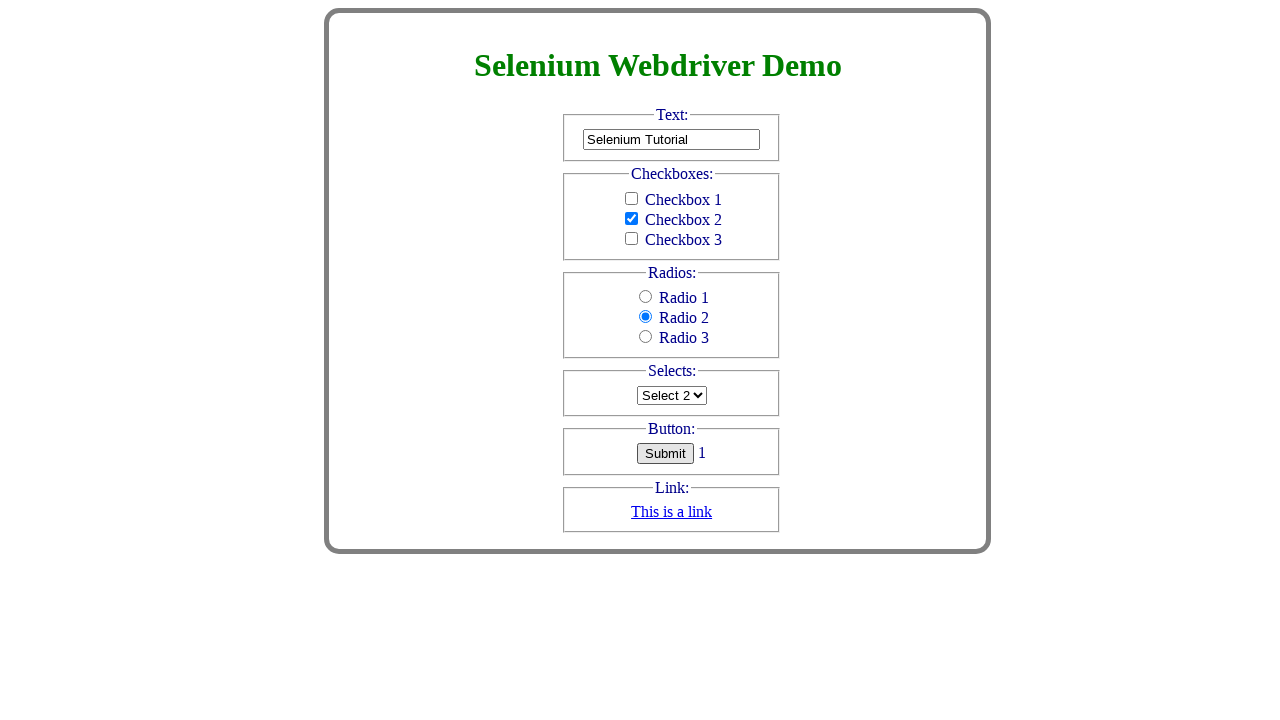

Clicked first link on page at (672, 512) on a >> nth=0
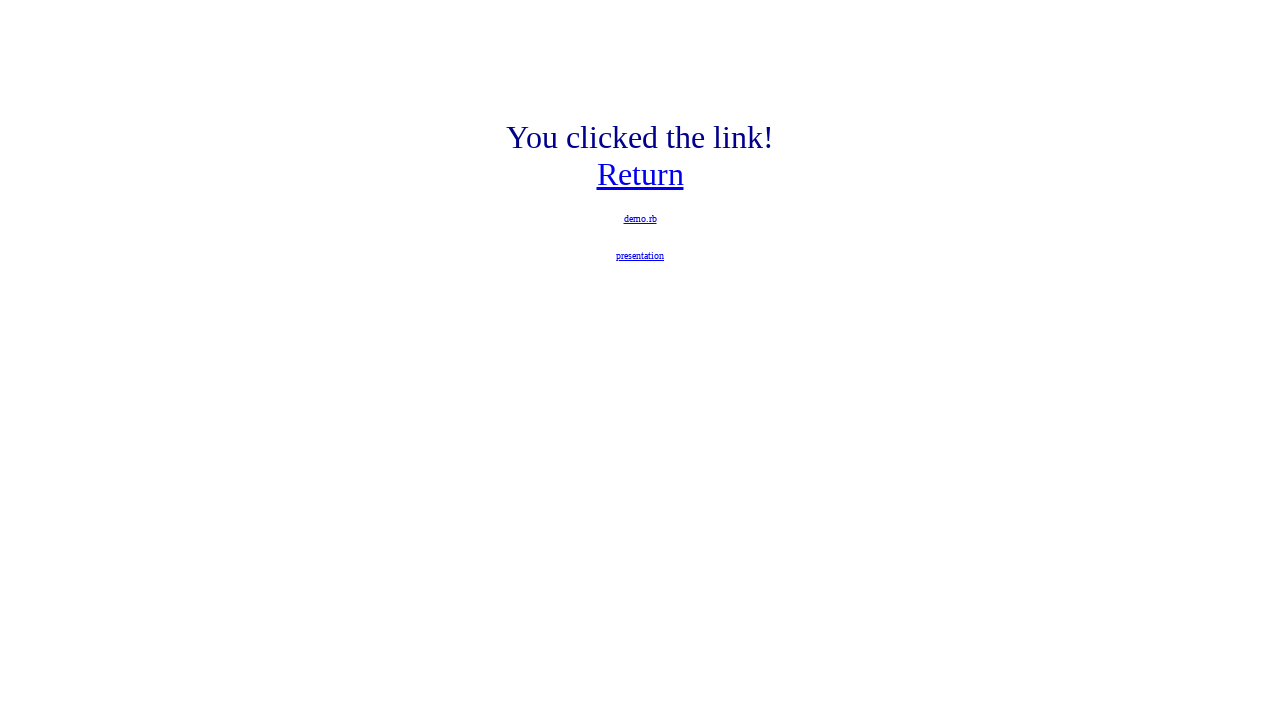

Scrolled to bottom element
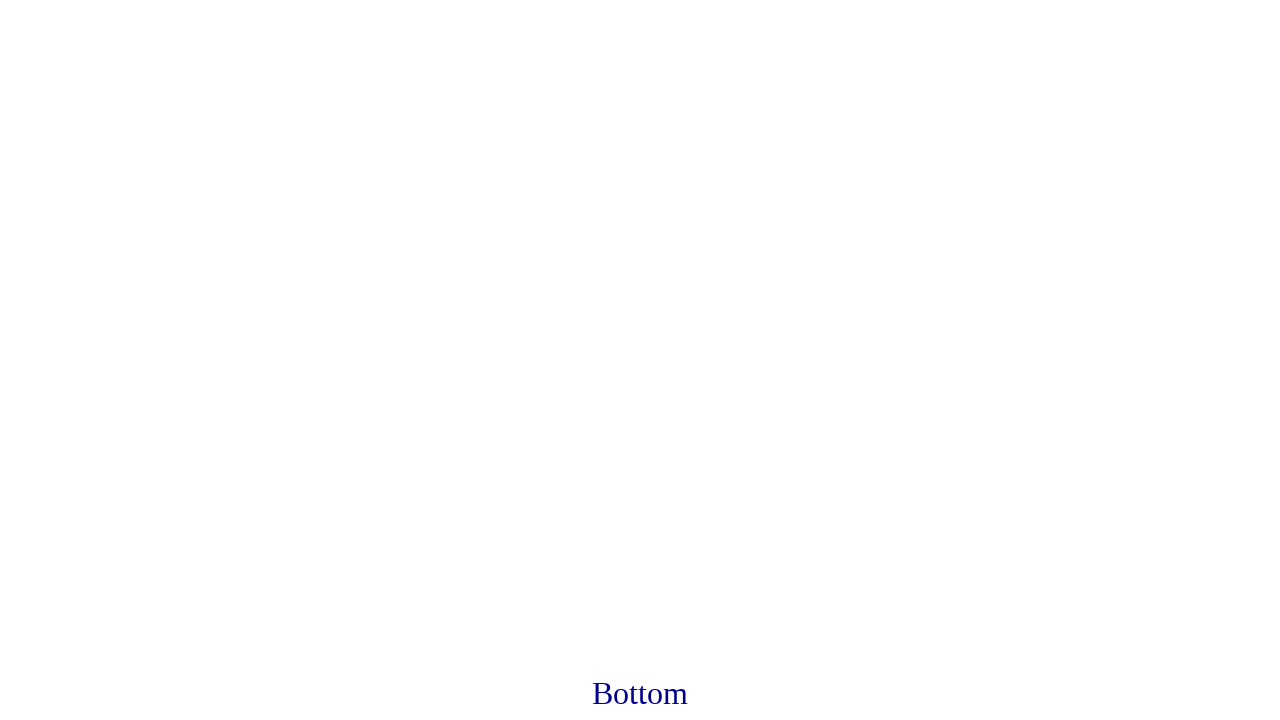

Scrolled to top element
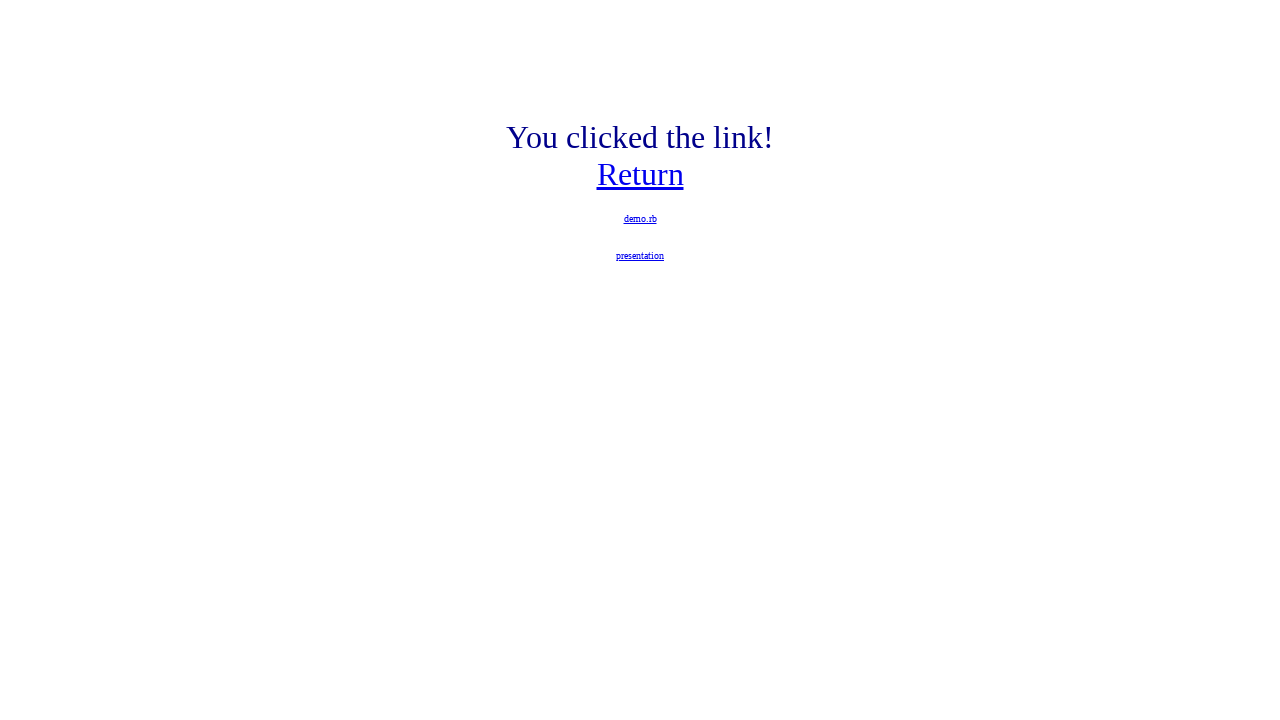

Set viewport size to 500x800
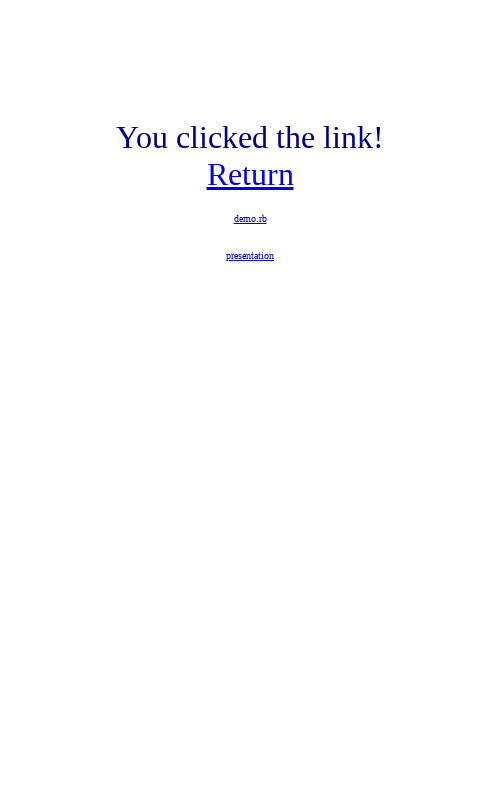

Executed JavaScript to show completion alert
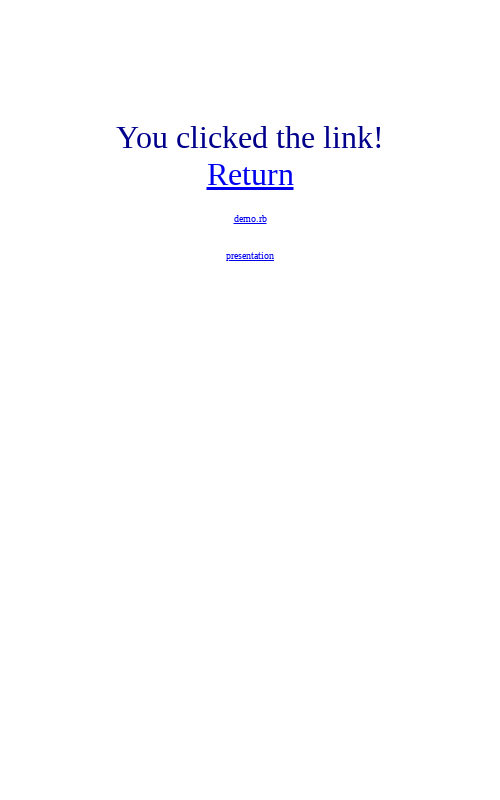

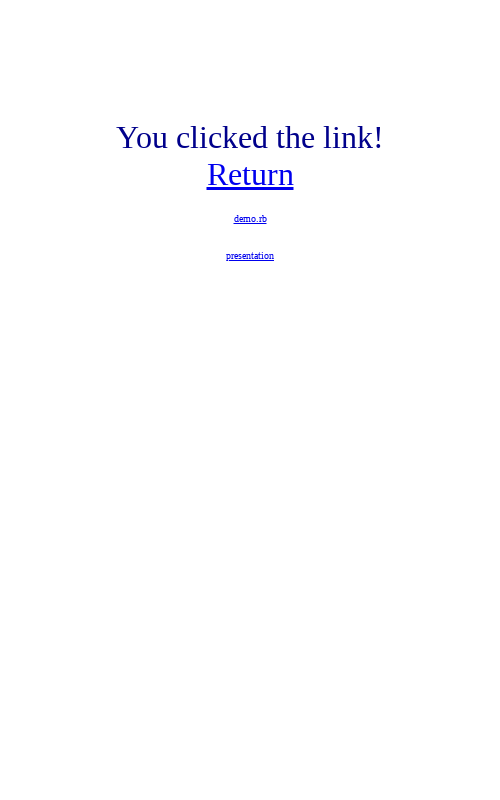